Tests the carousel/slider functionality by clicking through carousel indicators and verifying each slide is displayed

Starting URL: https://www.demoblaze.com/index.html

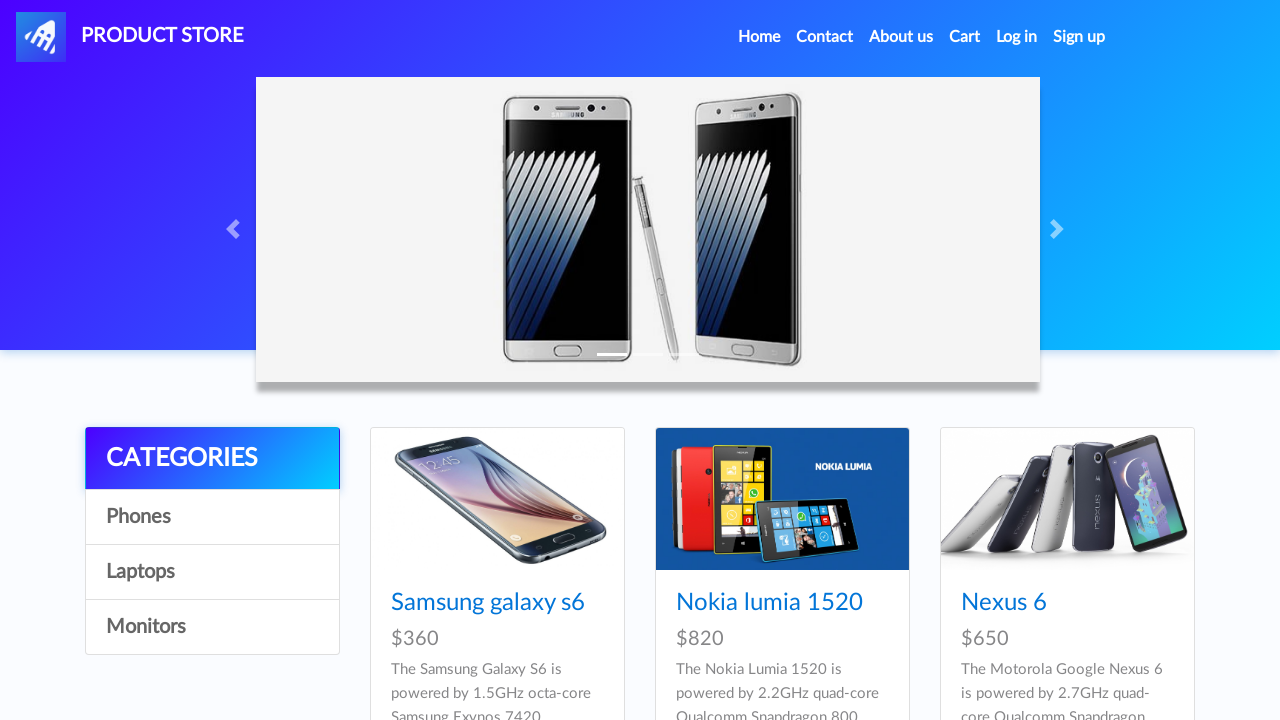

Carousel indicators loaded
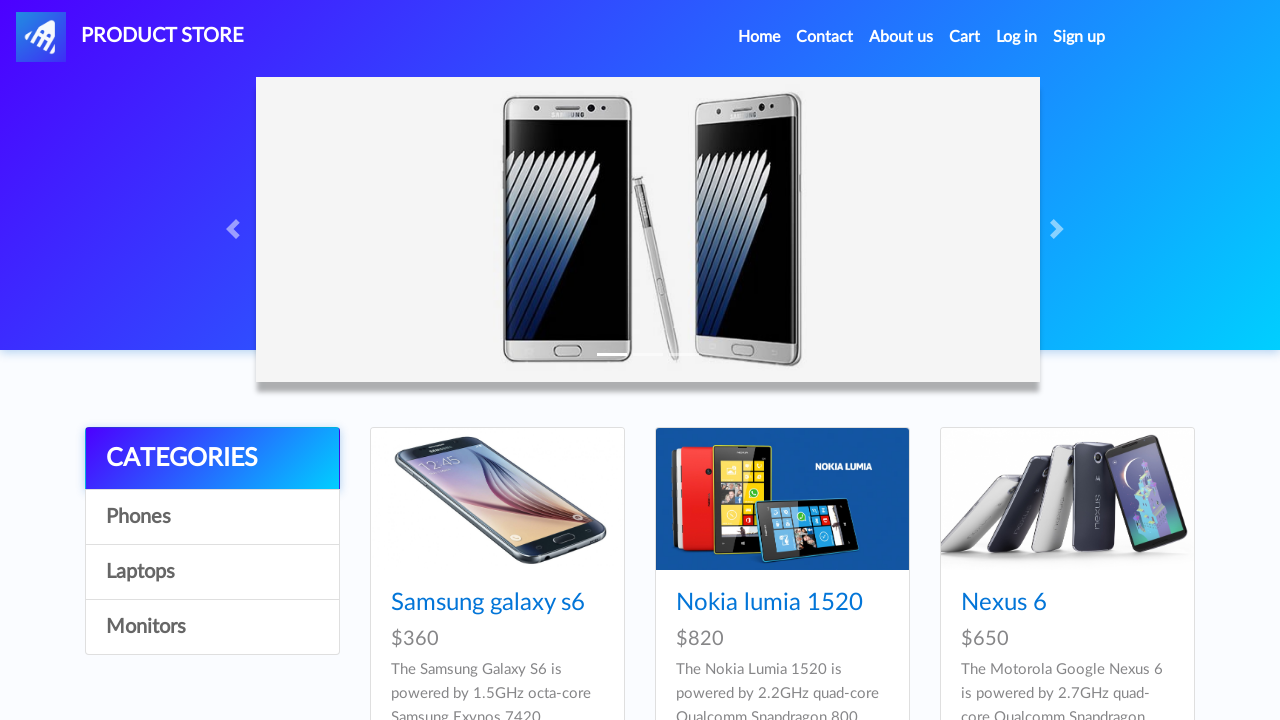

Clicked first carousel indicator at (612, 354) on xpath=/html/body/nav/div[2]/div/ol/li[1]
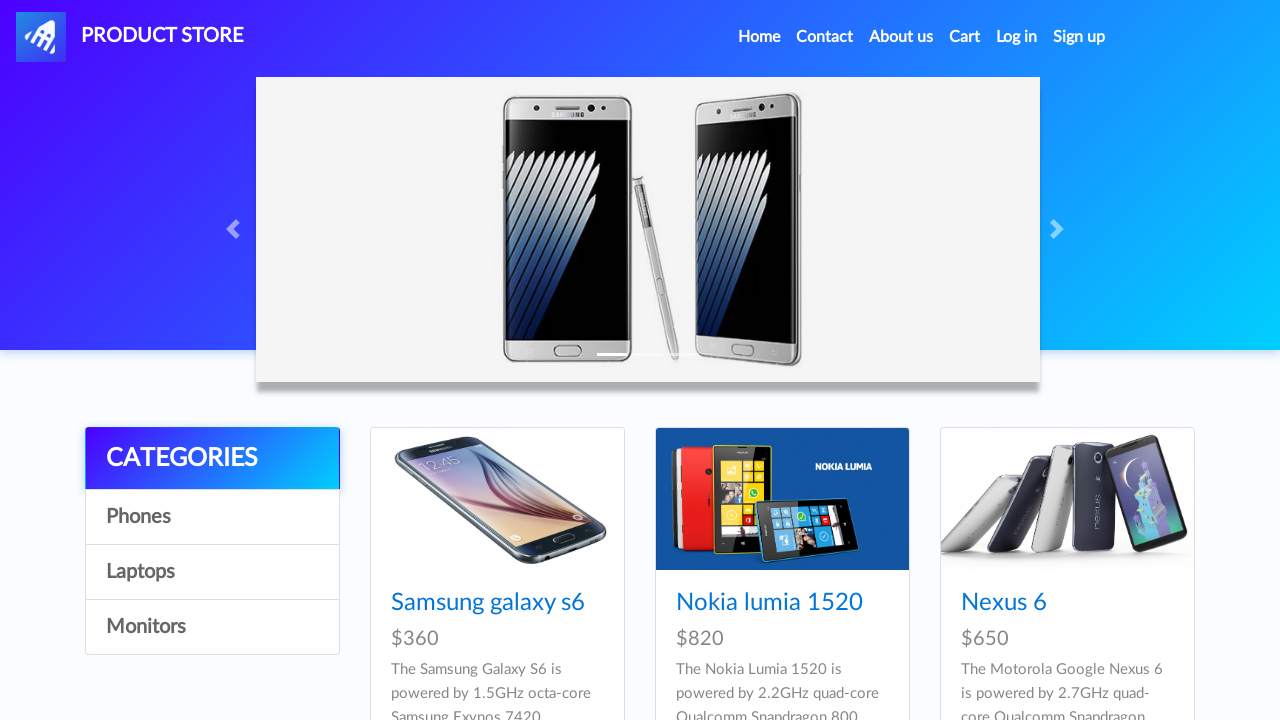

Waited 1 second for first slide transition
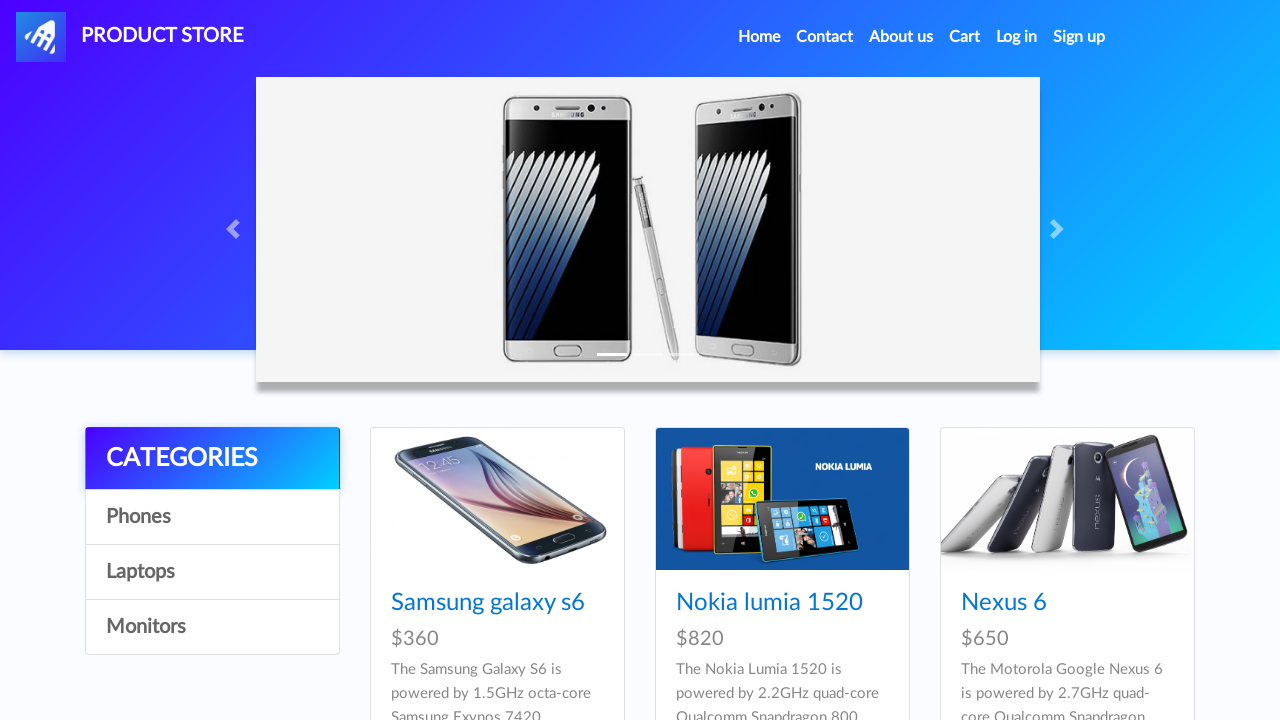

First slide image is visible
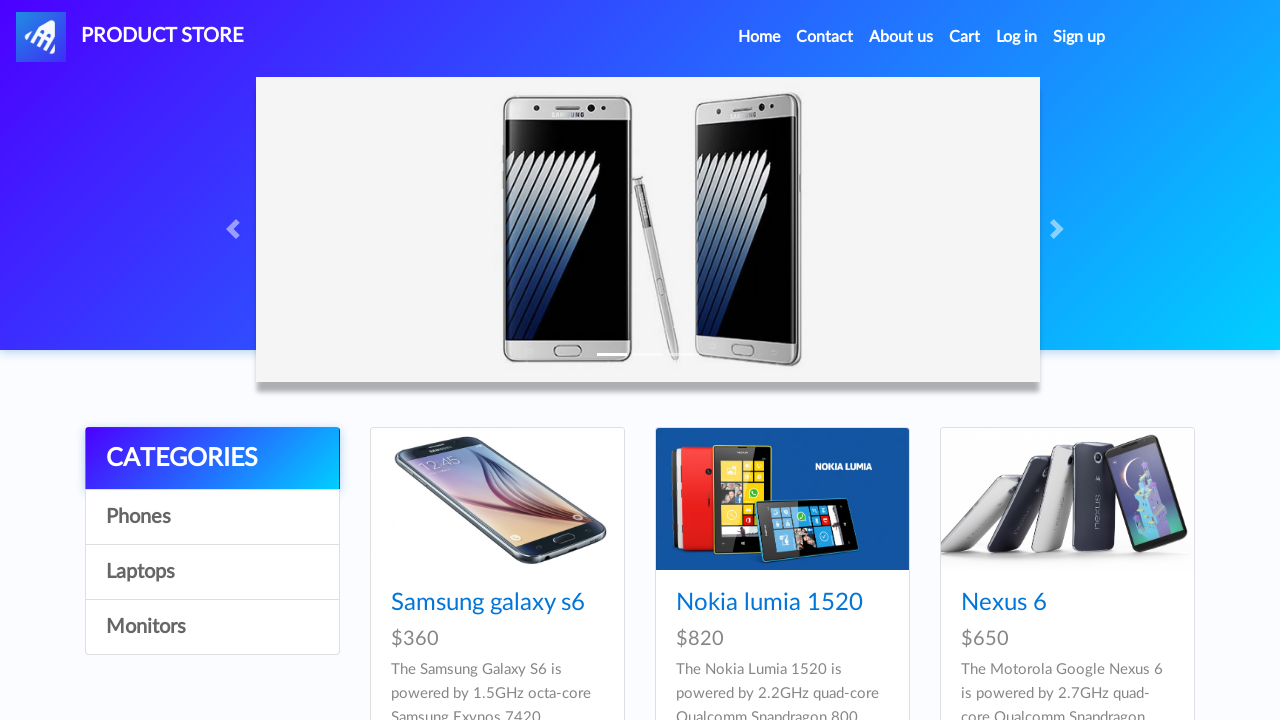

Clicked third carousel indicator at (684, 354) on xpath=/html/body/nav/div[2]/div/ol/li[3]
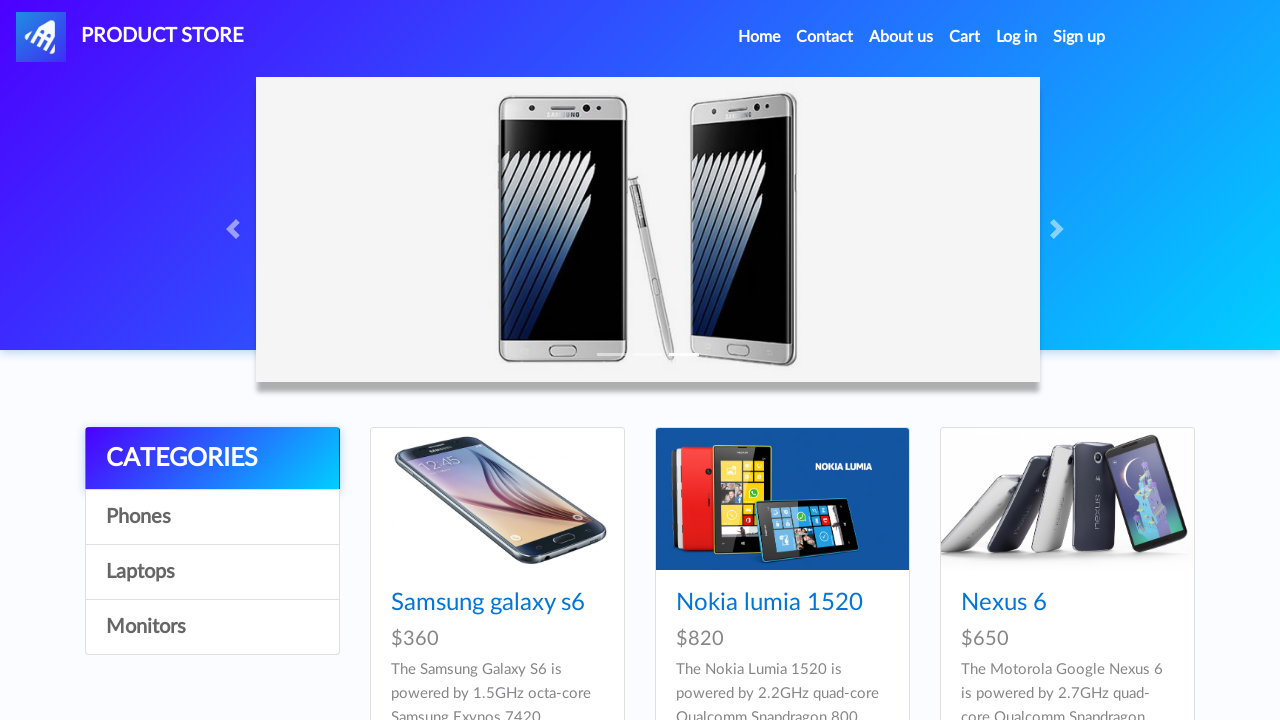

Waited 1 second for third slide transition
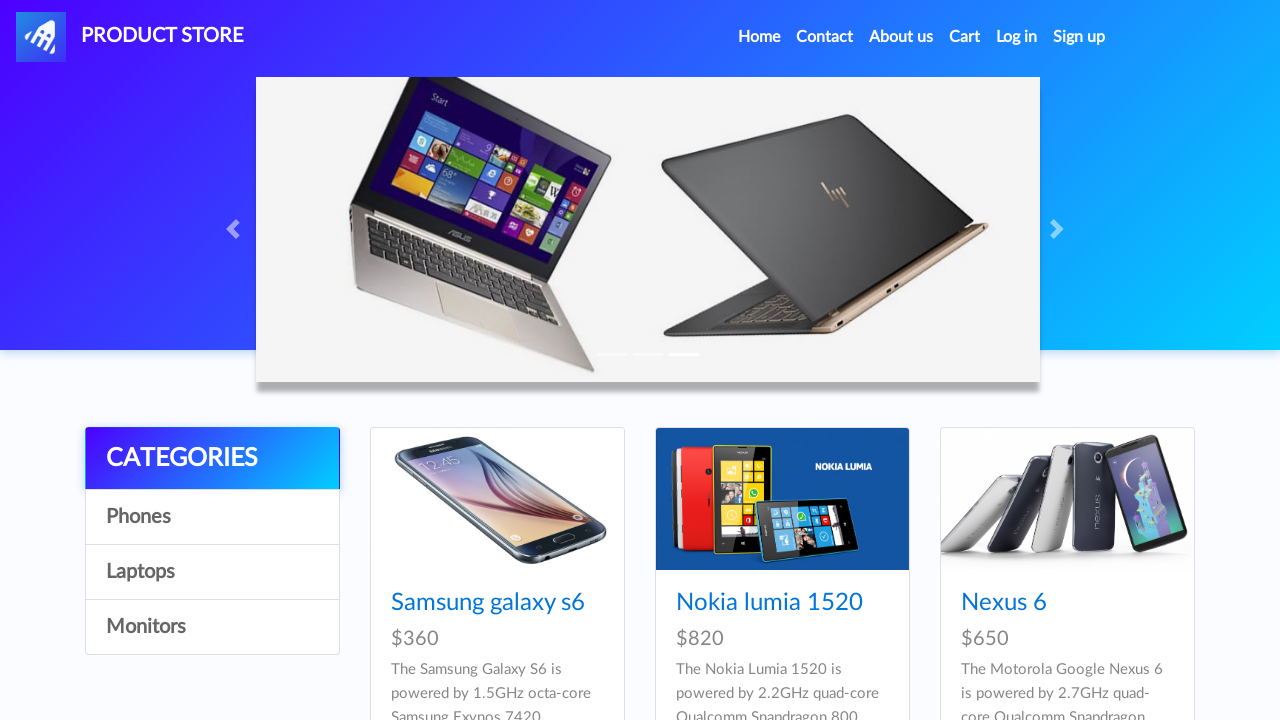

Clicked second carousel indicator at (648, 354) on xpath=/html/body/nav/div[2]/div/ol/li[2]
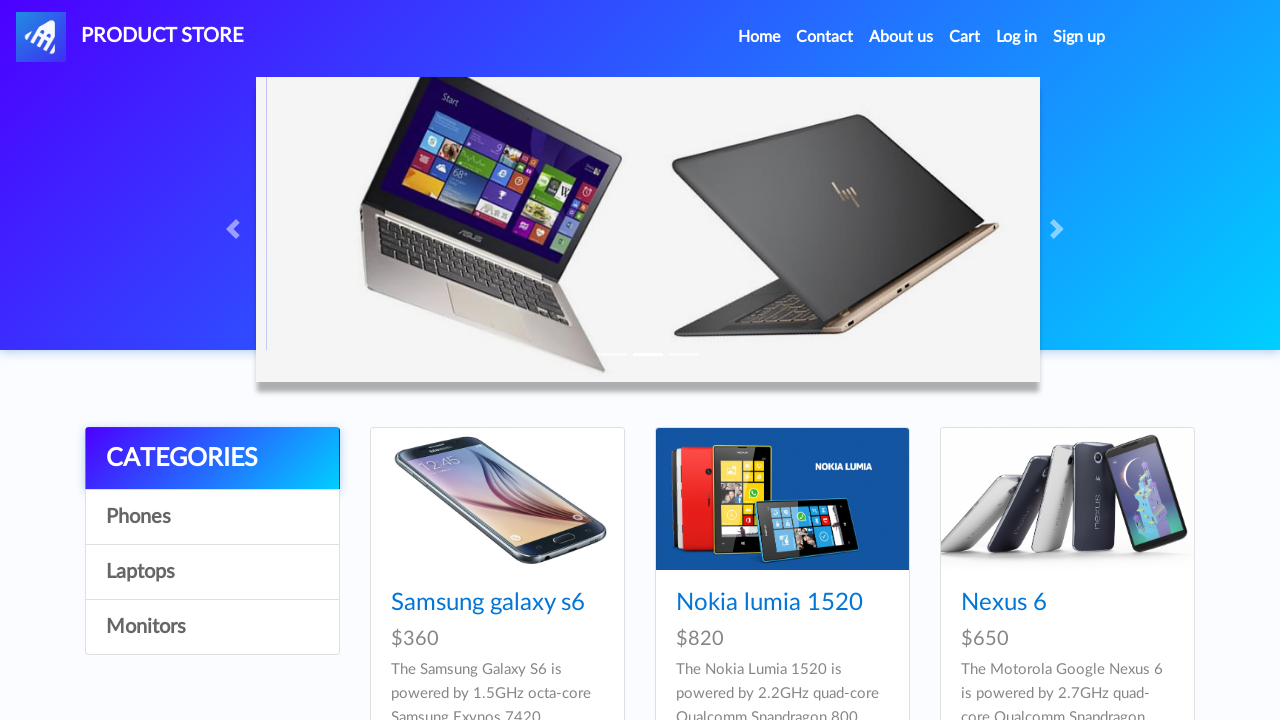

Waited 1 second for second slide transition
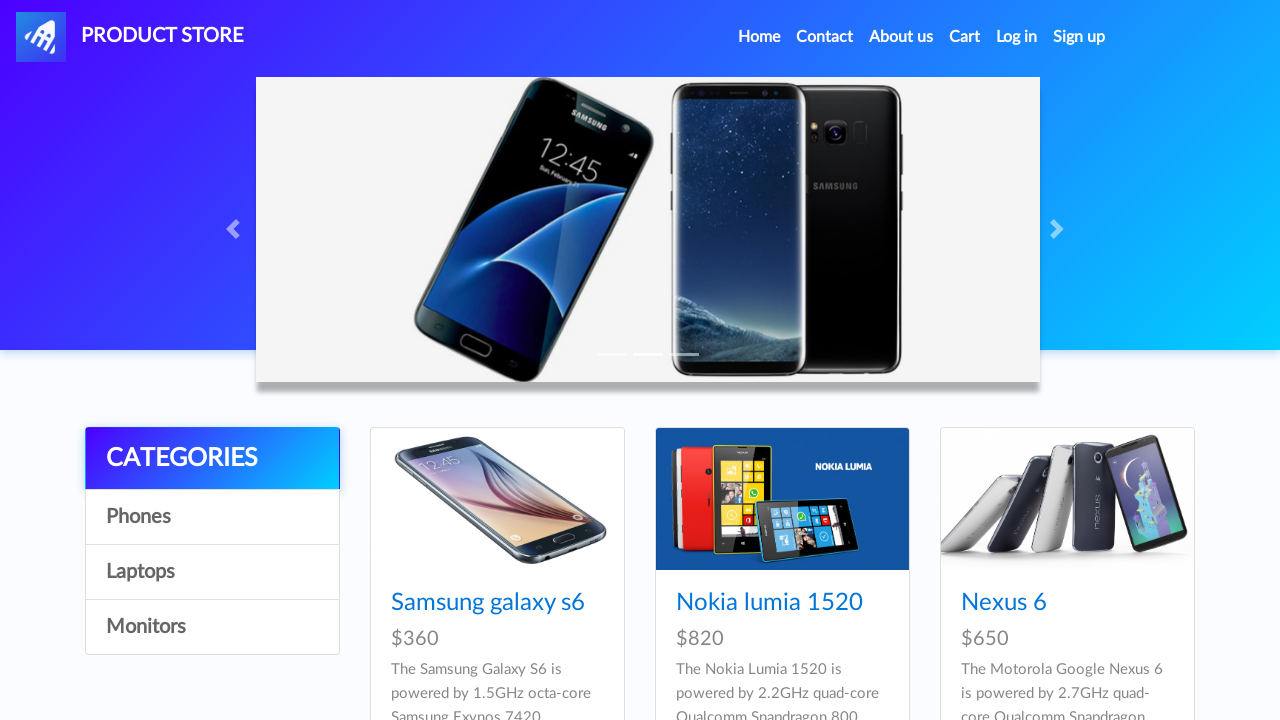

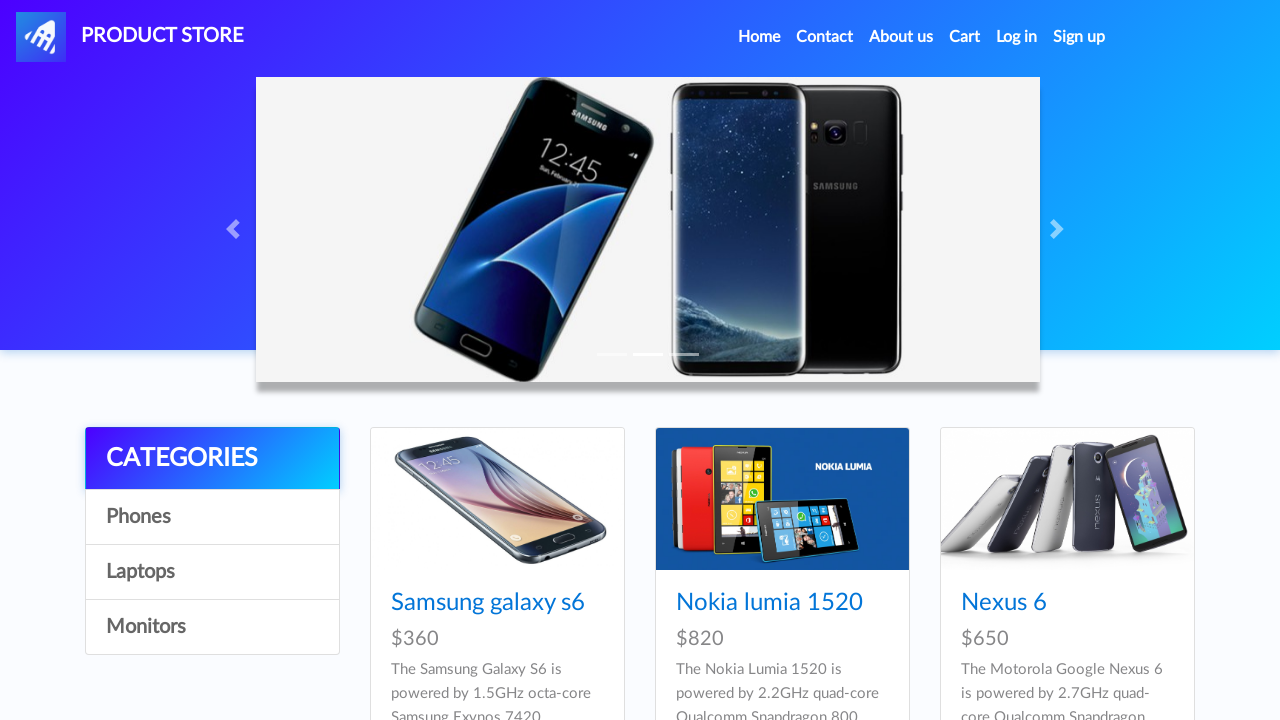